Tests that loading indicator appears when removing checkbox and completion message displays after operation completes.

Starting URL: https://the-internet.herokuapp.com/dynamic_controls

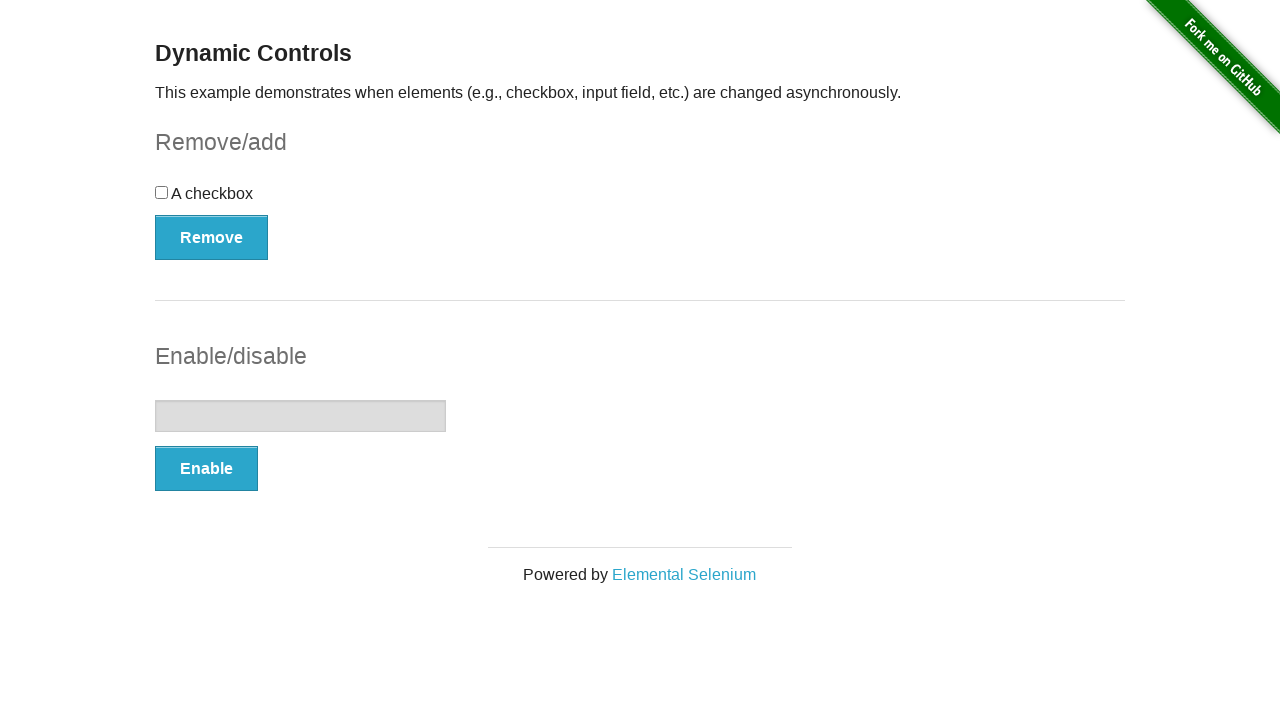

Navigated to dynamic controls page
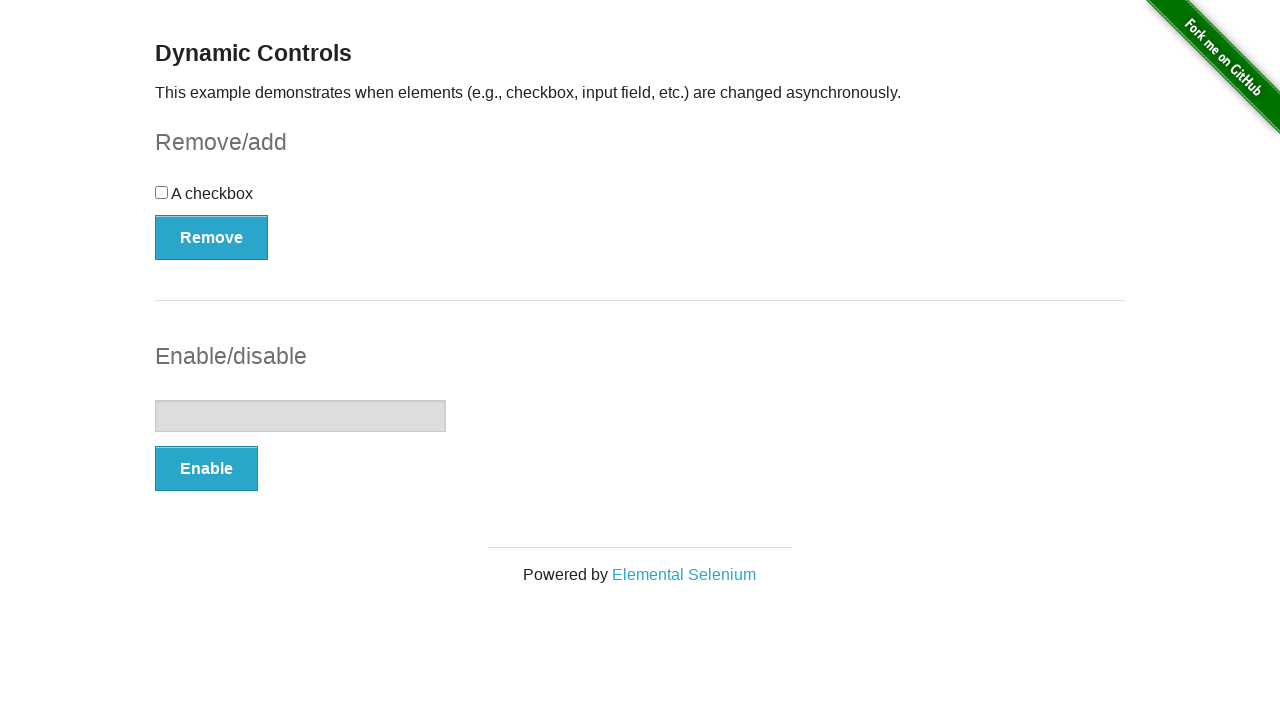

Clicked the Remove button at (212, 237) on button:has-text('Remove')
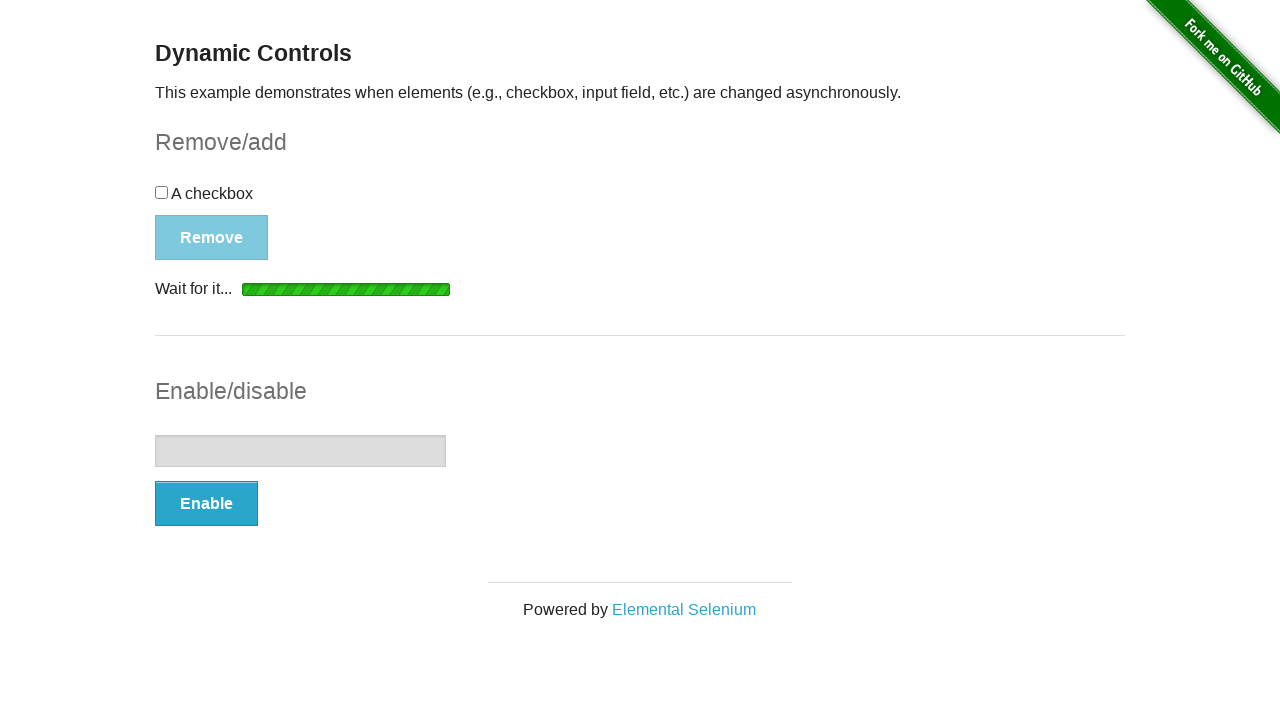

Loading indicator appeared
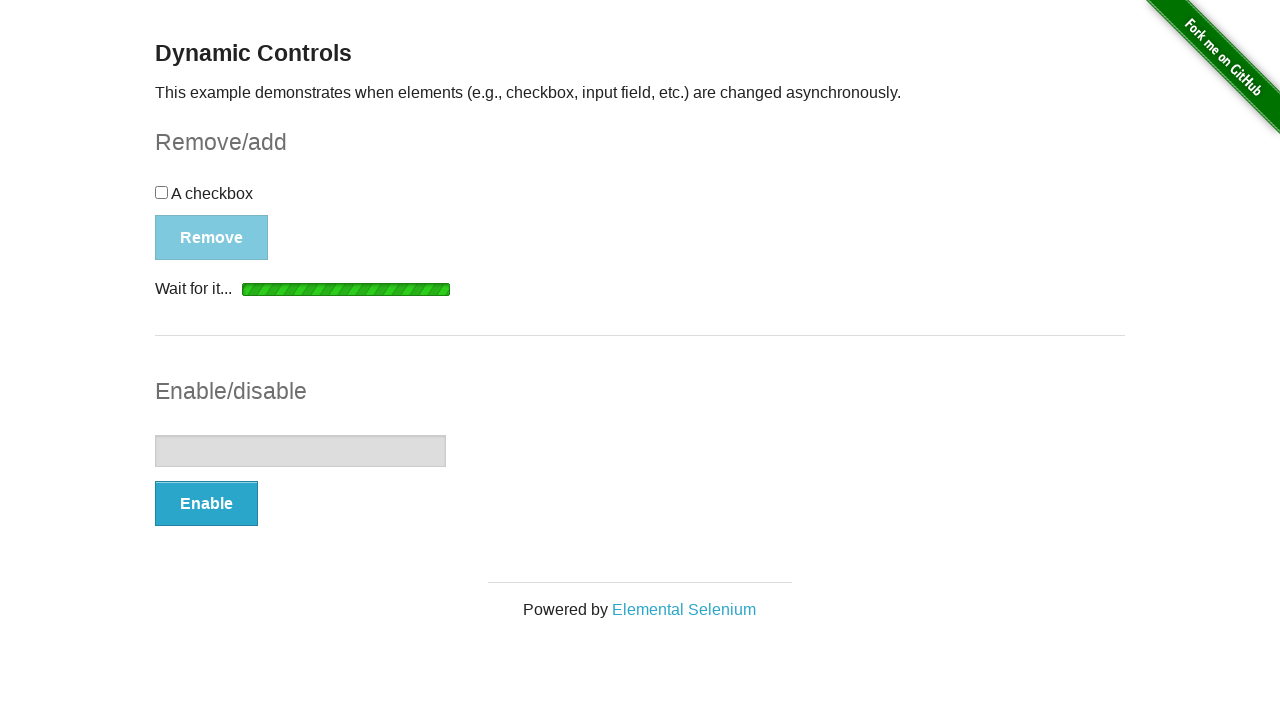

Loading indicator disappeared after operation completed
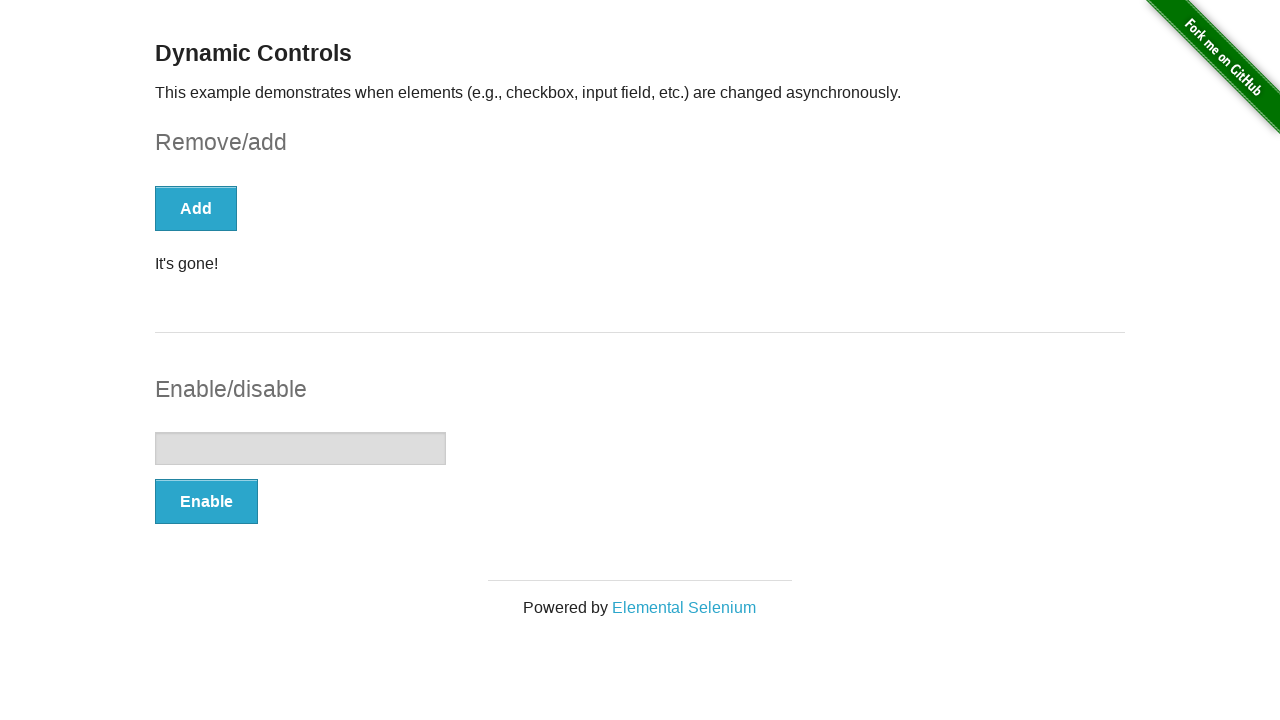

Retrieved completion message text
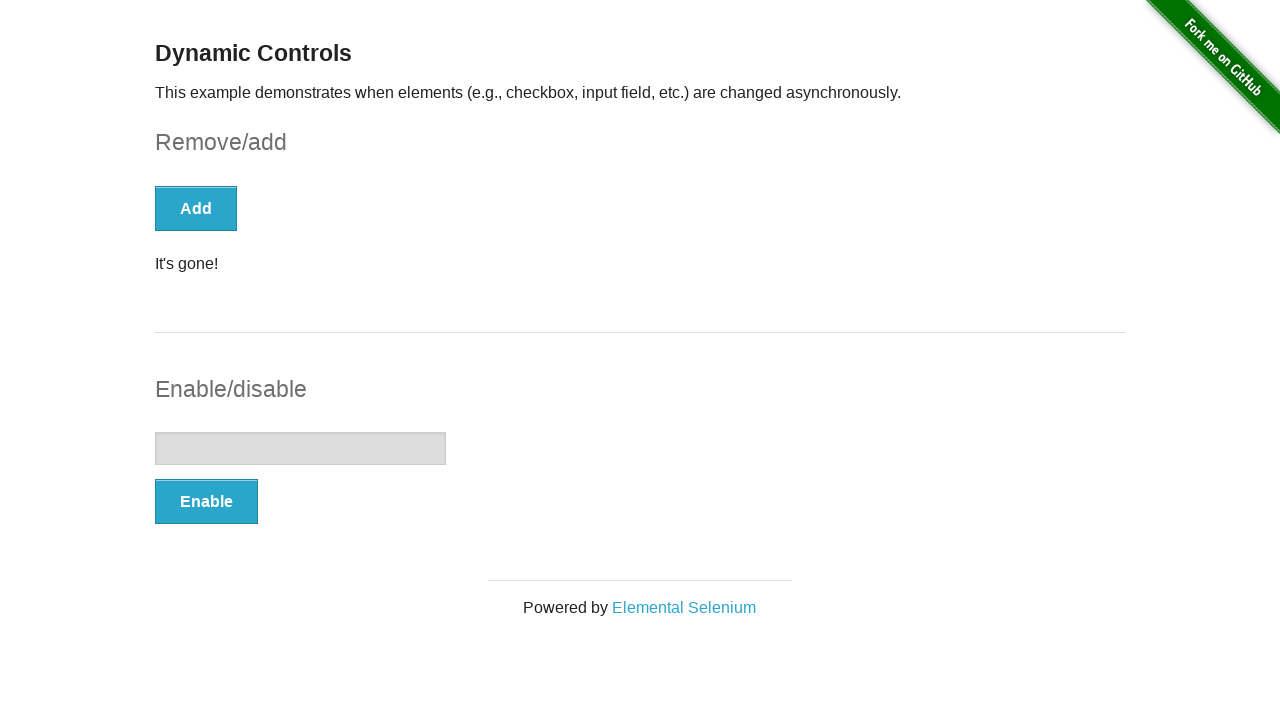

Verified completion message displays 'It's gone!'
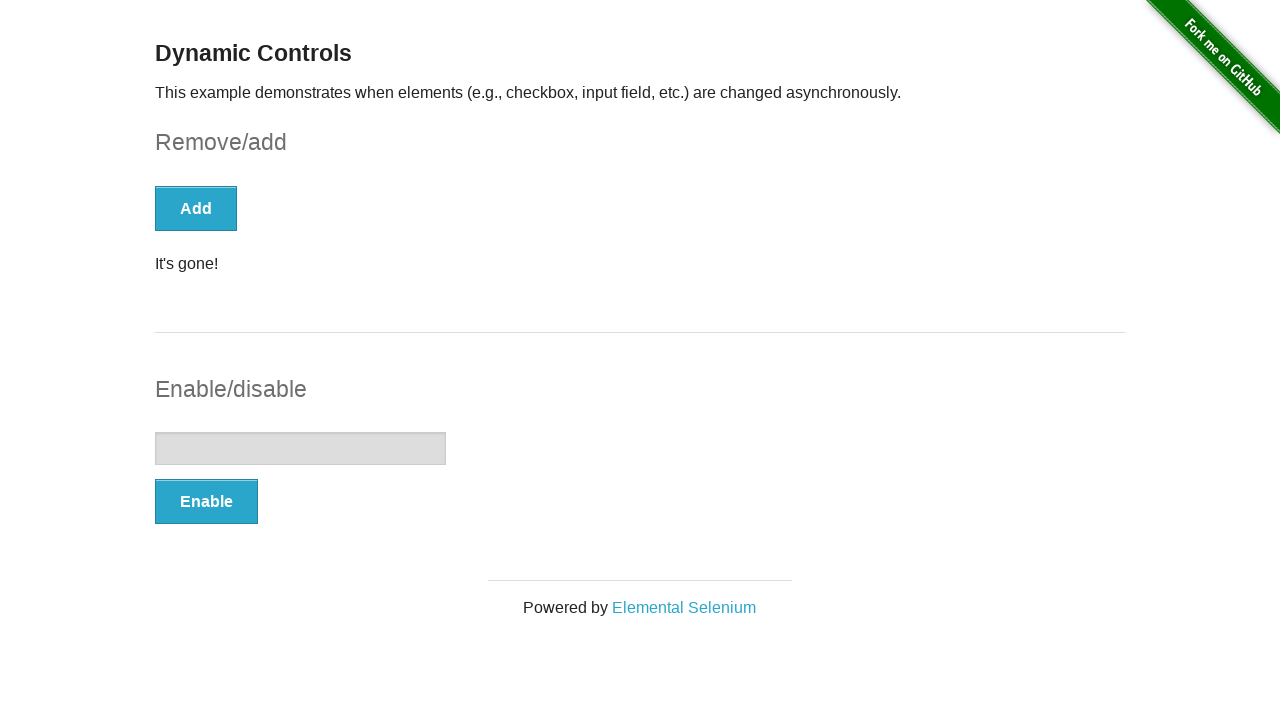

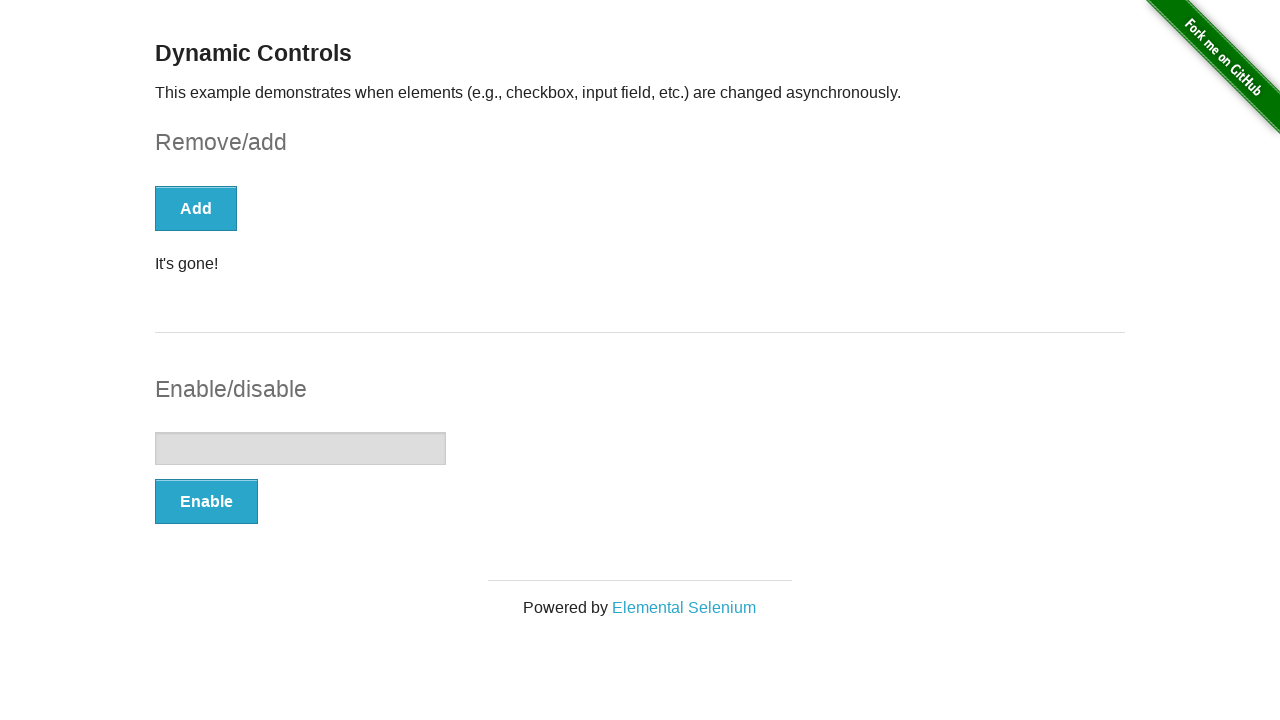